Tests radio button interaction on W3Schools HTML tryit page by switching to an iframe and clicking all radio buttons in sequence

Starting URL: https://www.w3schools.com/html/tryit.asp?filename=tryhtml_form_radio

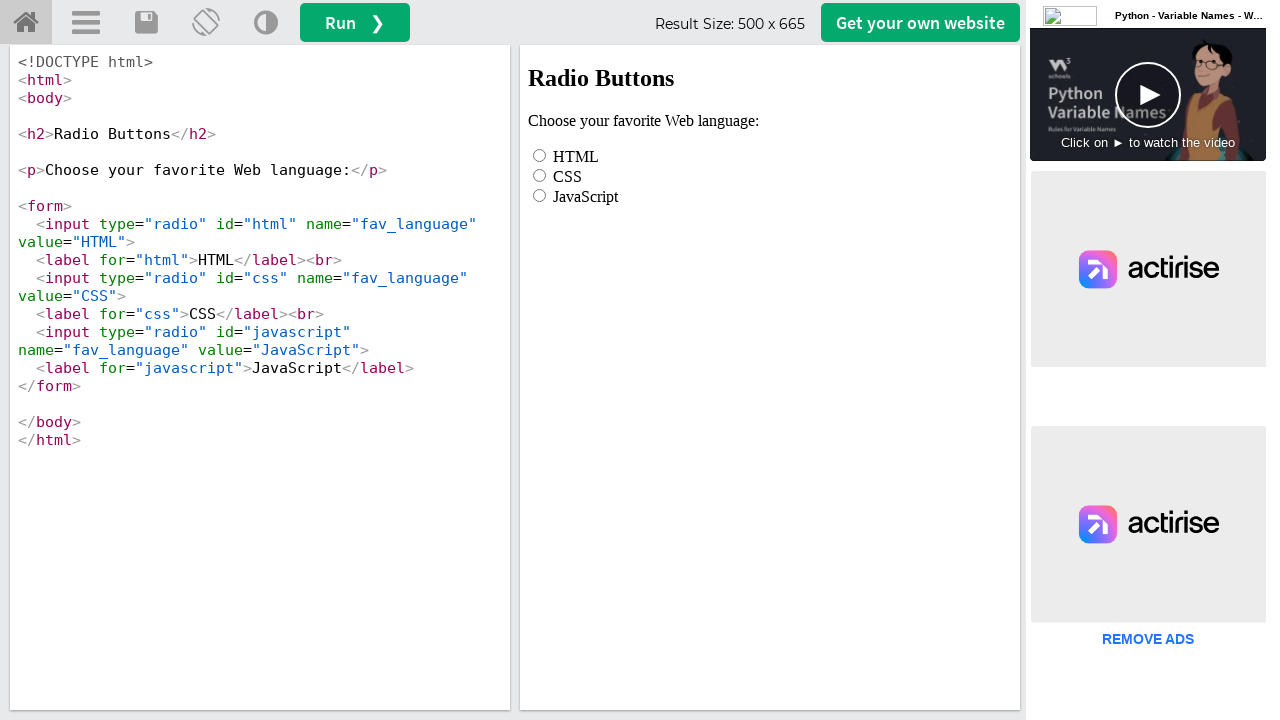

Located iframe with ID 'iframeResult' containing the form
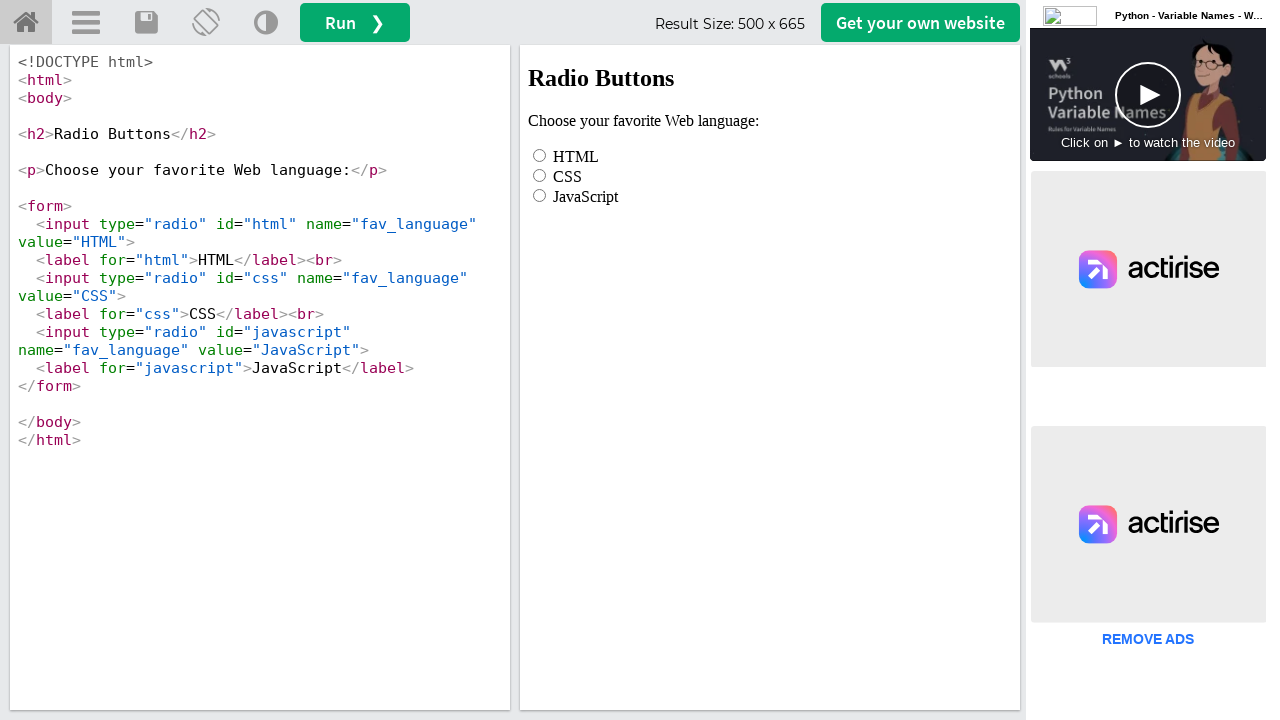

Located all radio button input elements in the iframe
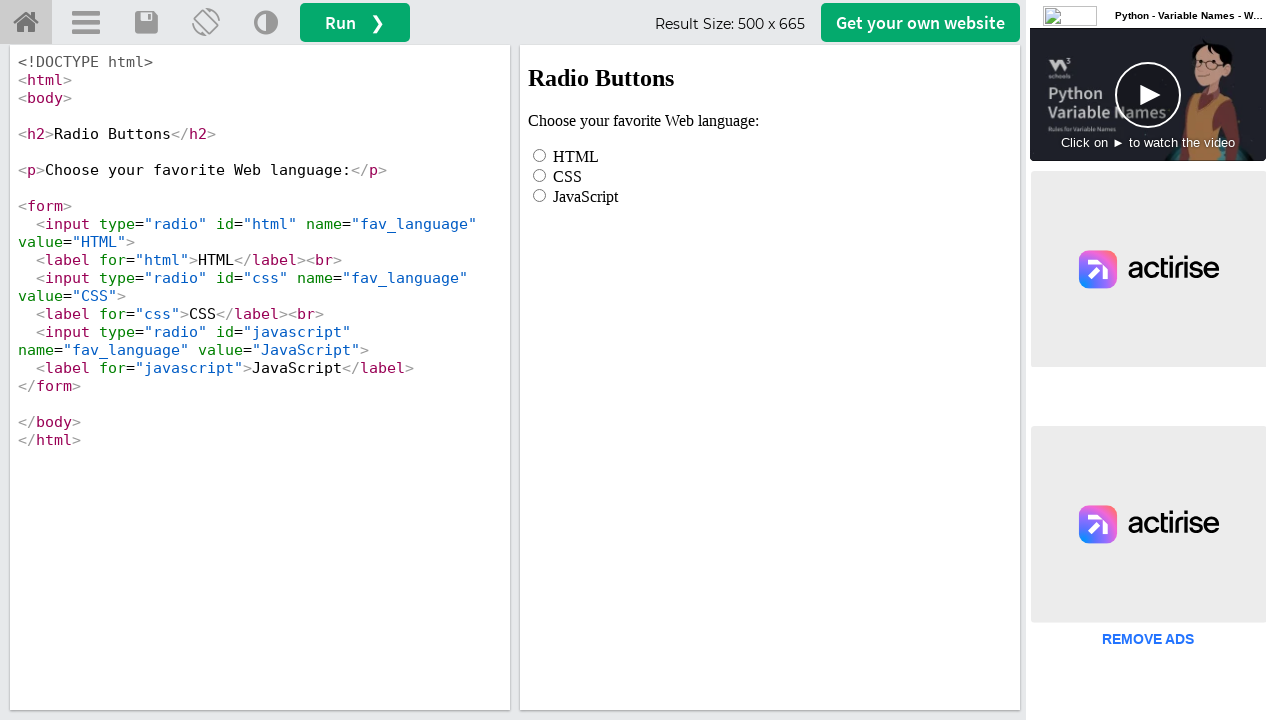

Counted 3 radio buttons available in the form
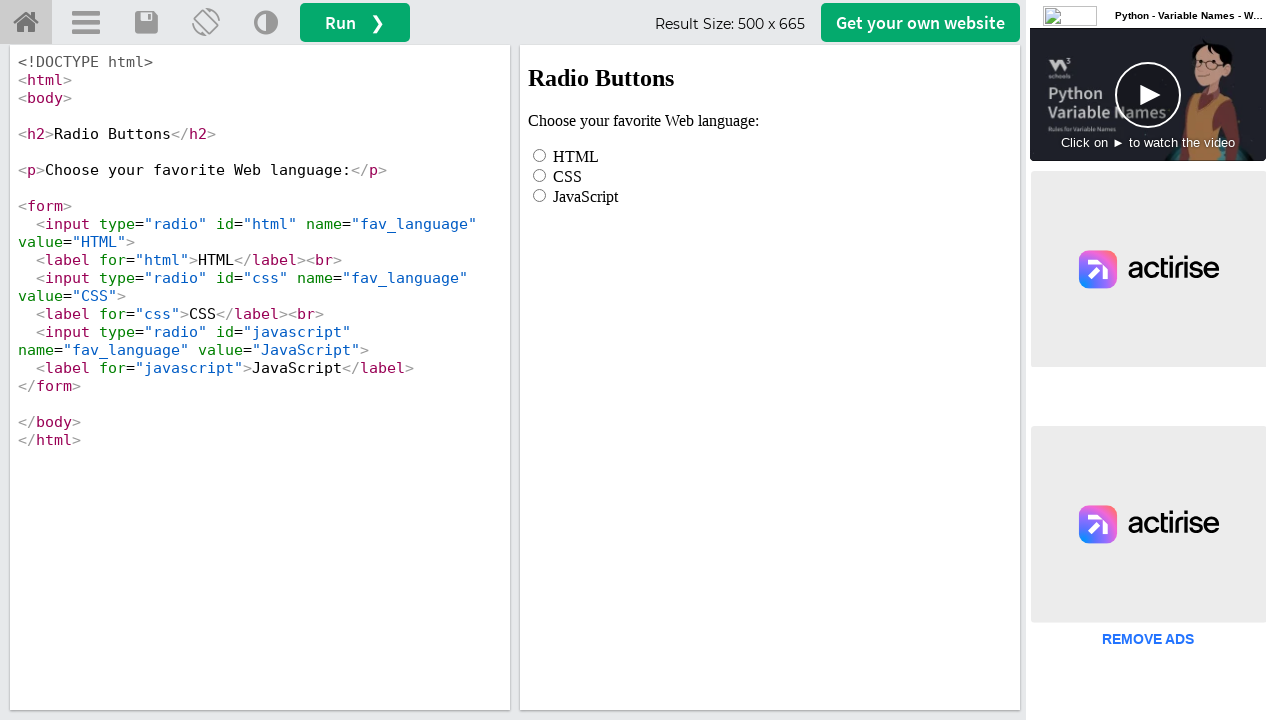

Clicked radio button 1 of 3 at (540, 155) on #iframeResult >> internal:control=enter-frame >> input[type='radio'] >> nth=0
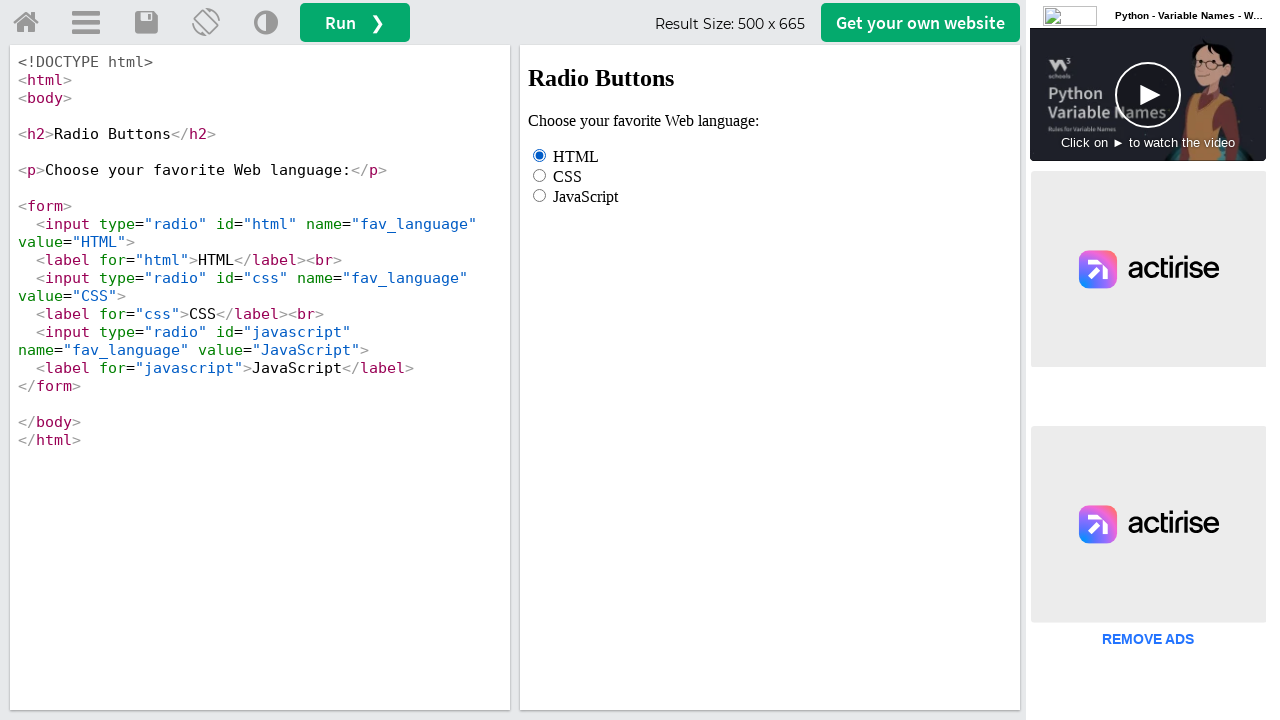

Clicked radio button 2 of 3 at (540, 175) on #iframeResult >> internal:control=enter-frame >> input[type='radio'] >> nth=1
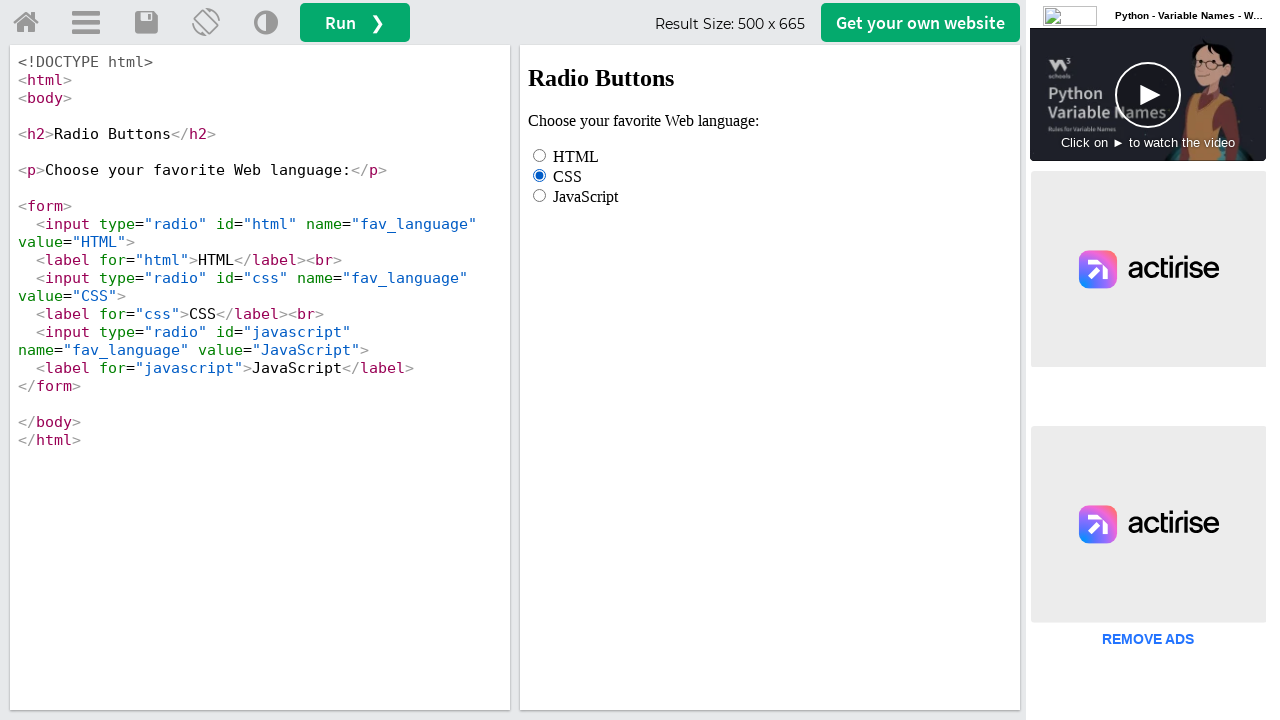

Clicked radio button 3 of 3 at (540, 195) on #iframeResult >> internal:control=enter-frame >> input[type='radio'] >> nth=2
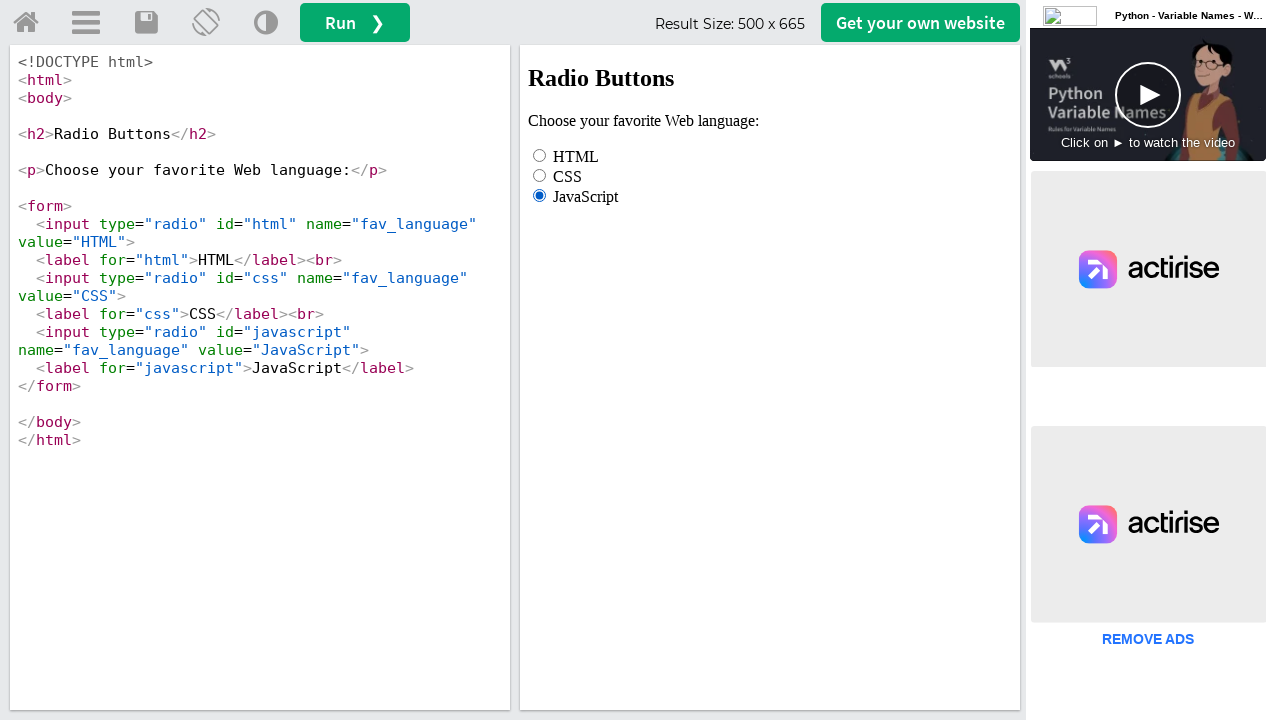

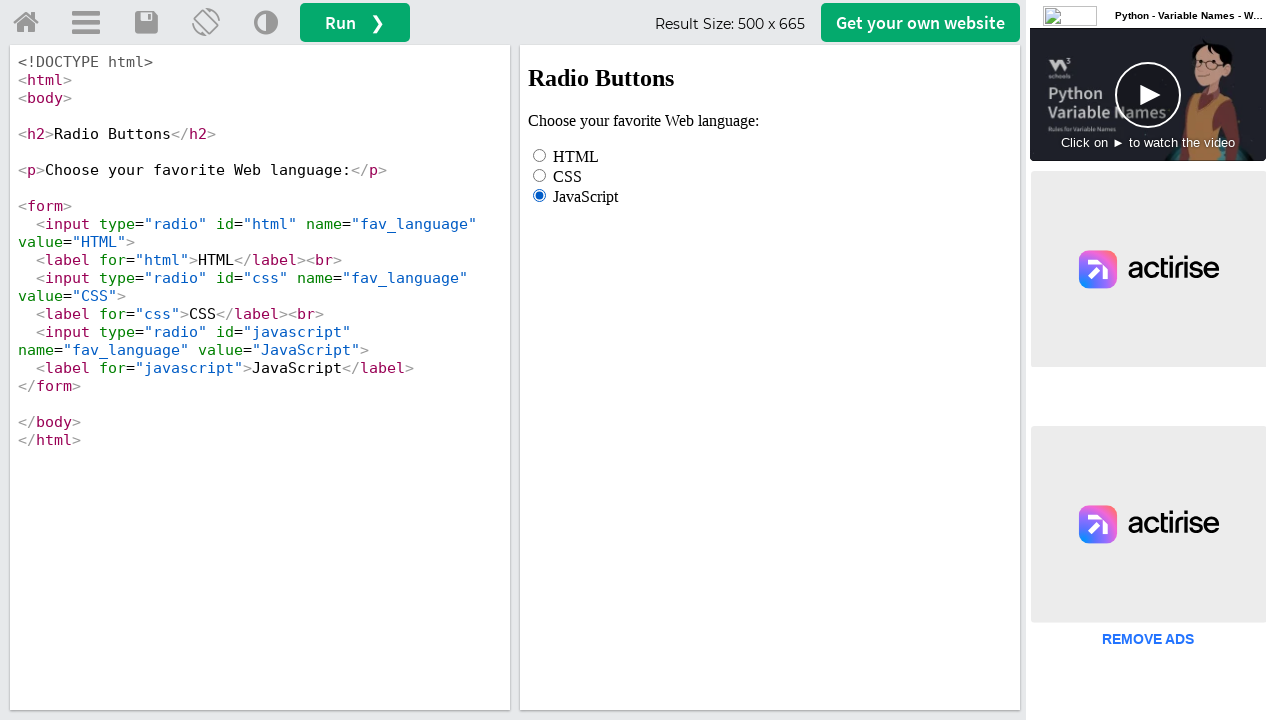